Tests the forgot password form by filling in an email address and submitting the form to request a password reset.

Starting URL: https://practice.expandtesting.com/forgot-password

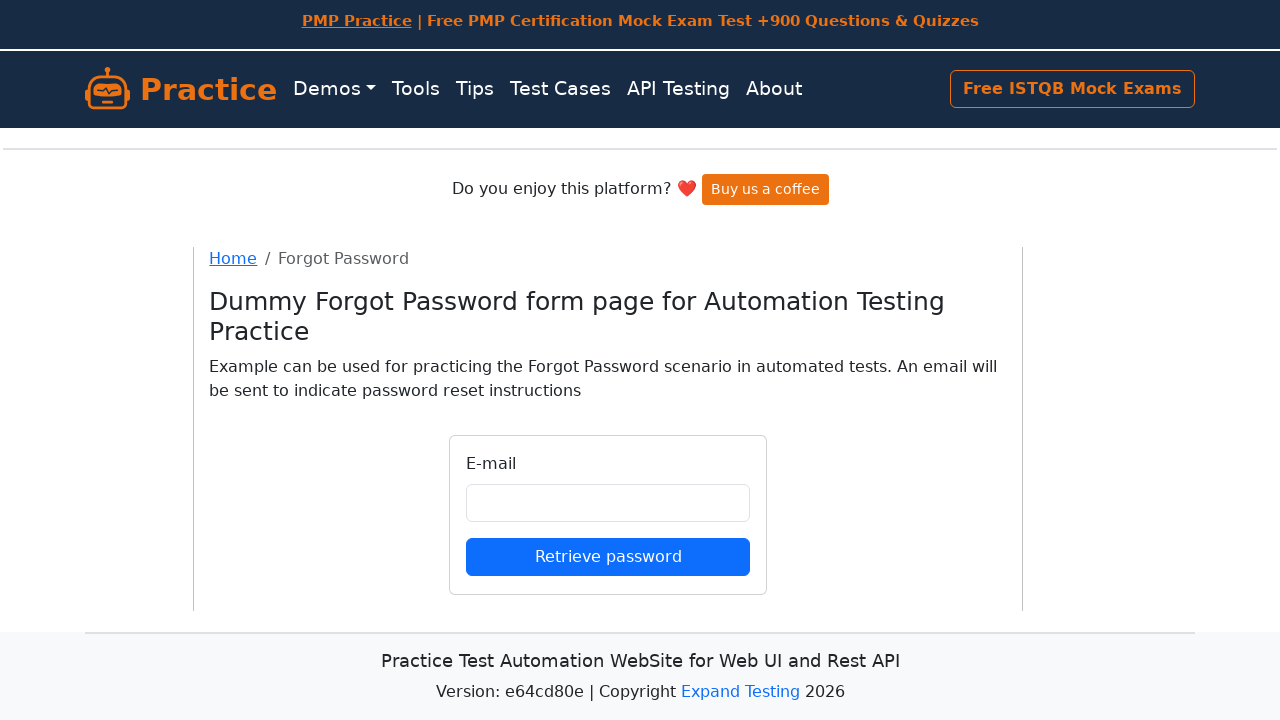

Filled email field with 'johndoe2024@example.com' on input#email
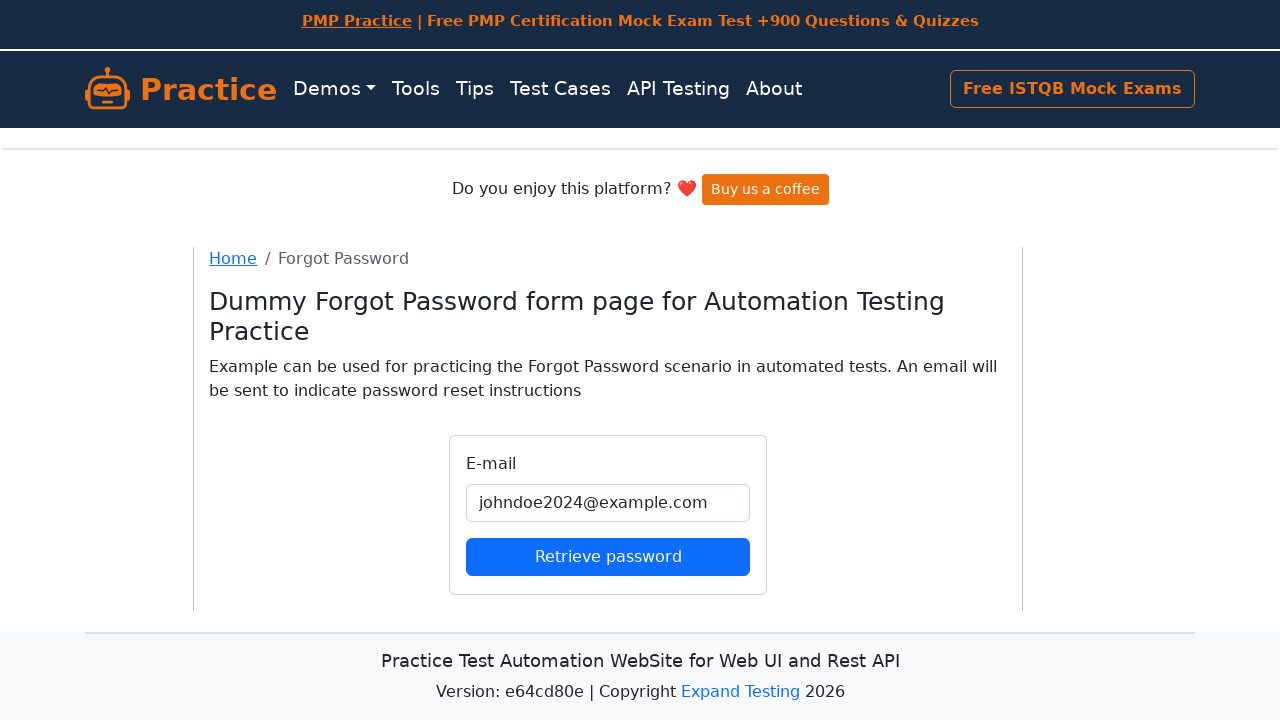

Clicked submit button to request password reset at (608, 556) on button[type='submit']
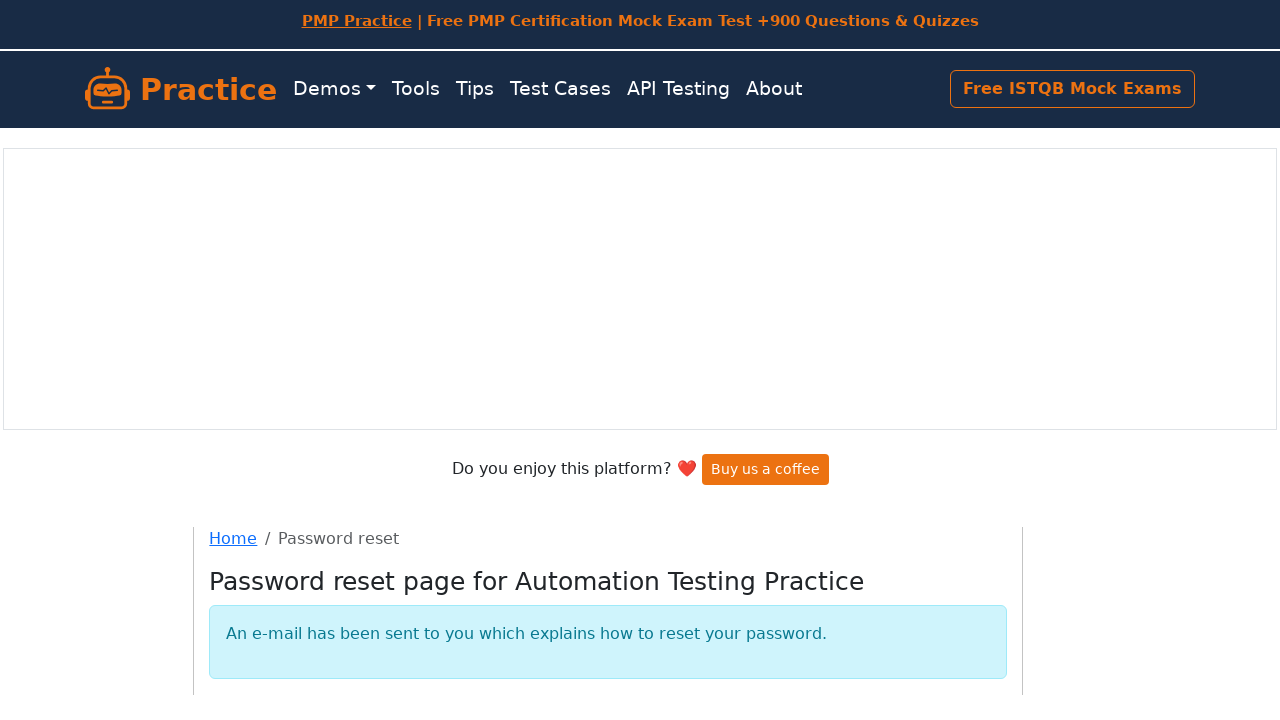

Form submission completed and page loaded
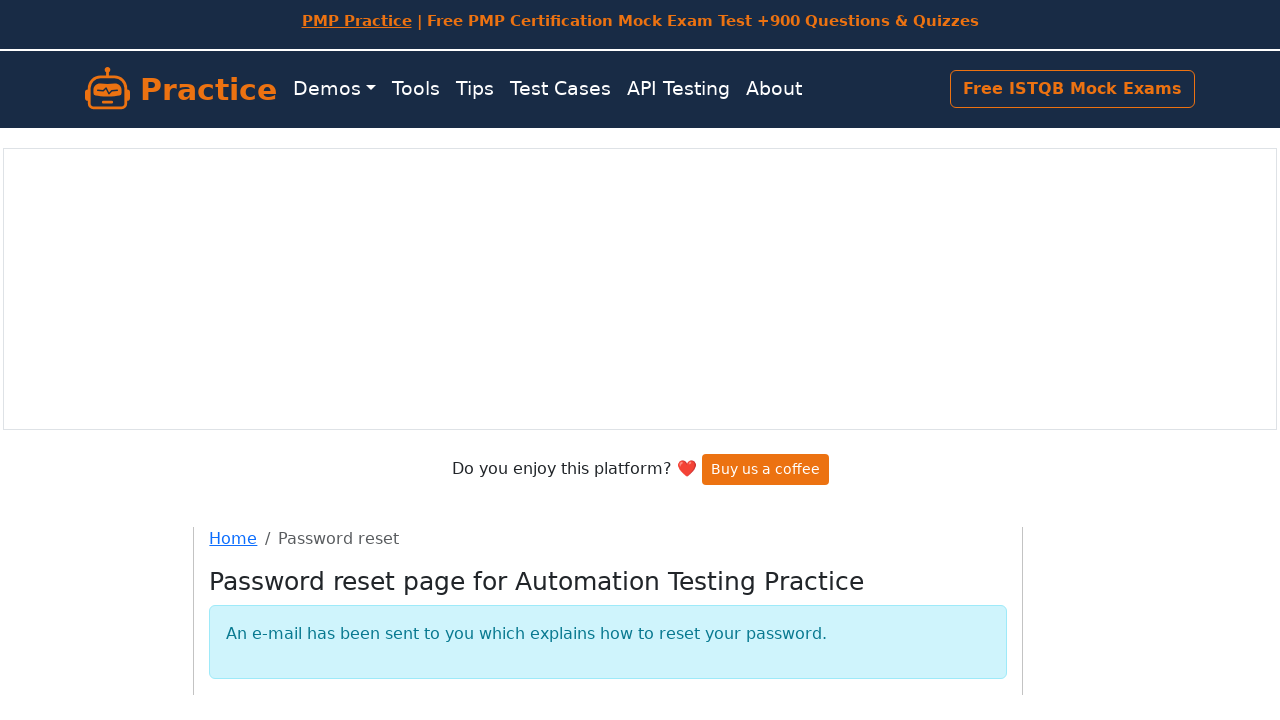

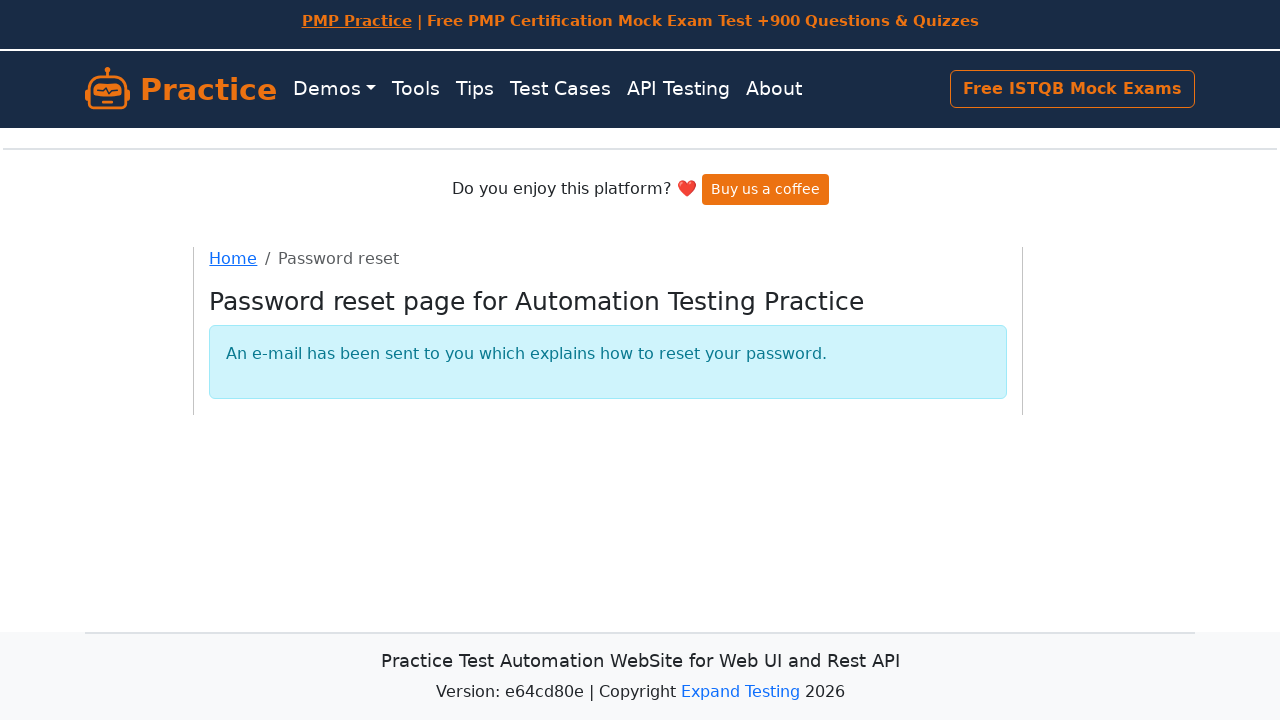